Tests a form that calculates the sum of two numbers displayed on the page and selects the result from a dropdown menu before submitting

Starting URL: http://suninjuly.github.io/selects2.html

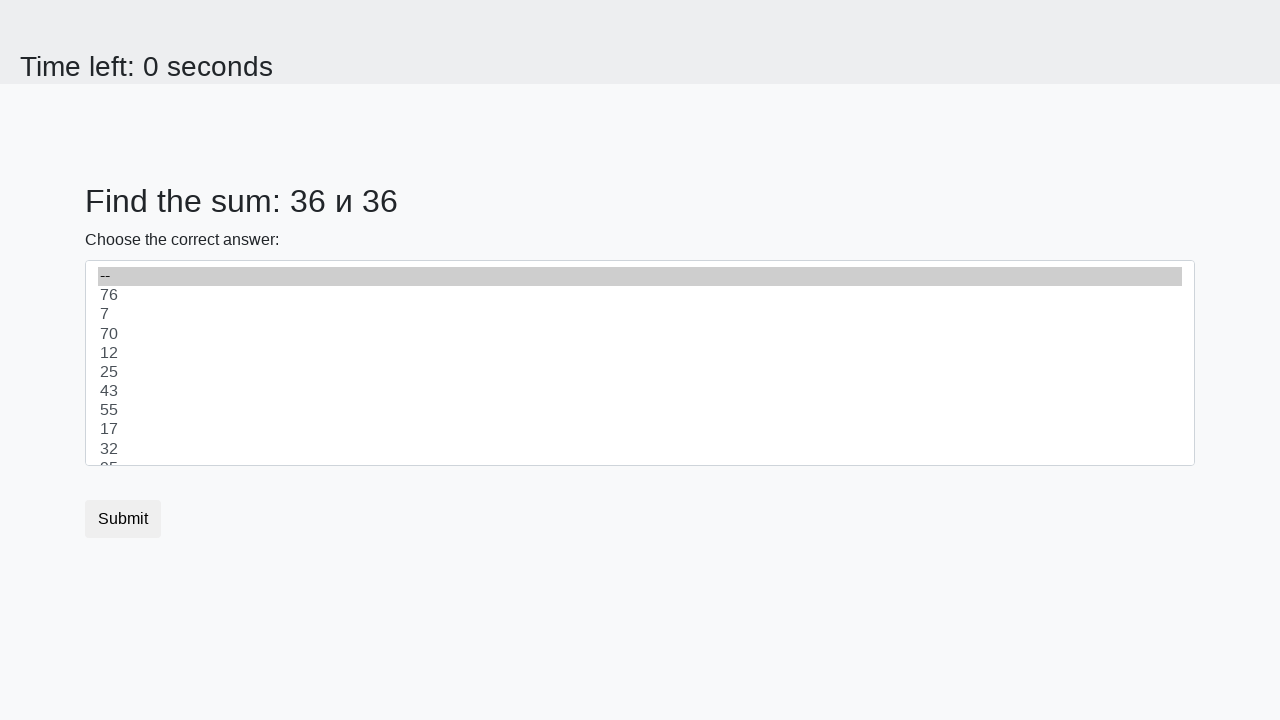

Retrieved first number from page
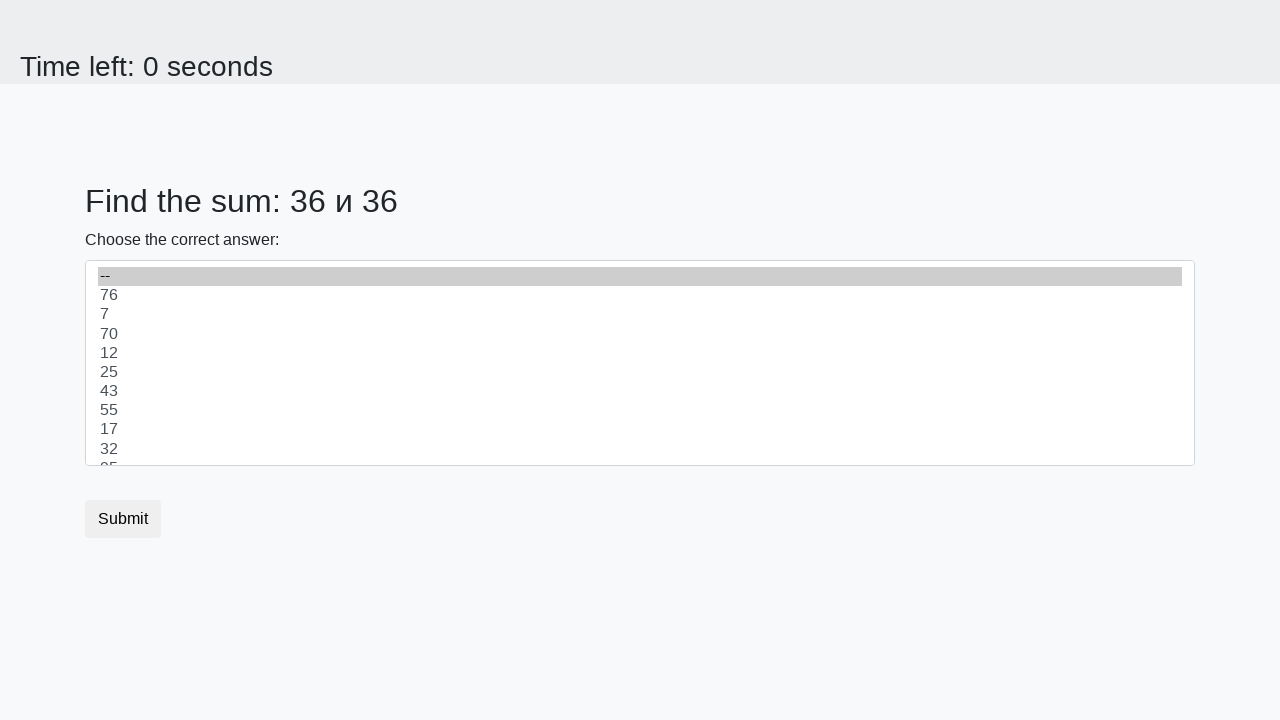

Retrieved second number from page
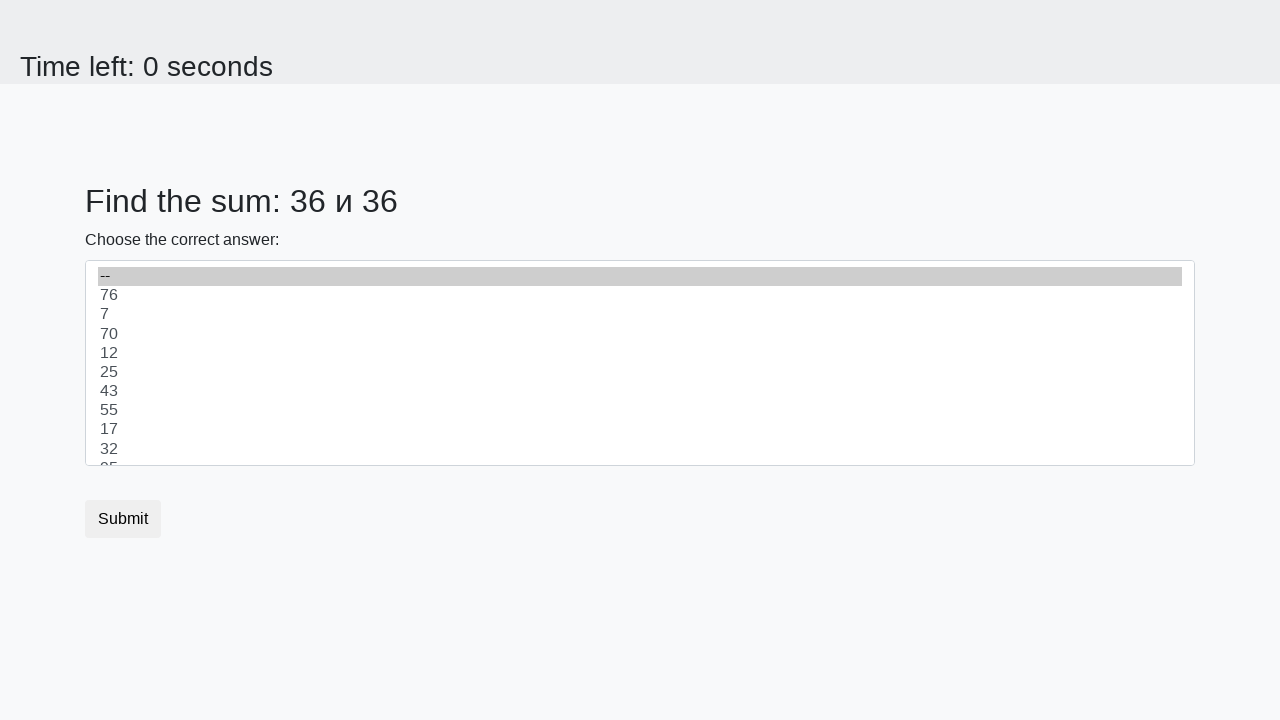

Calculated sum of 36 + 36 = 72
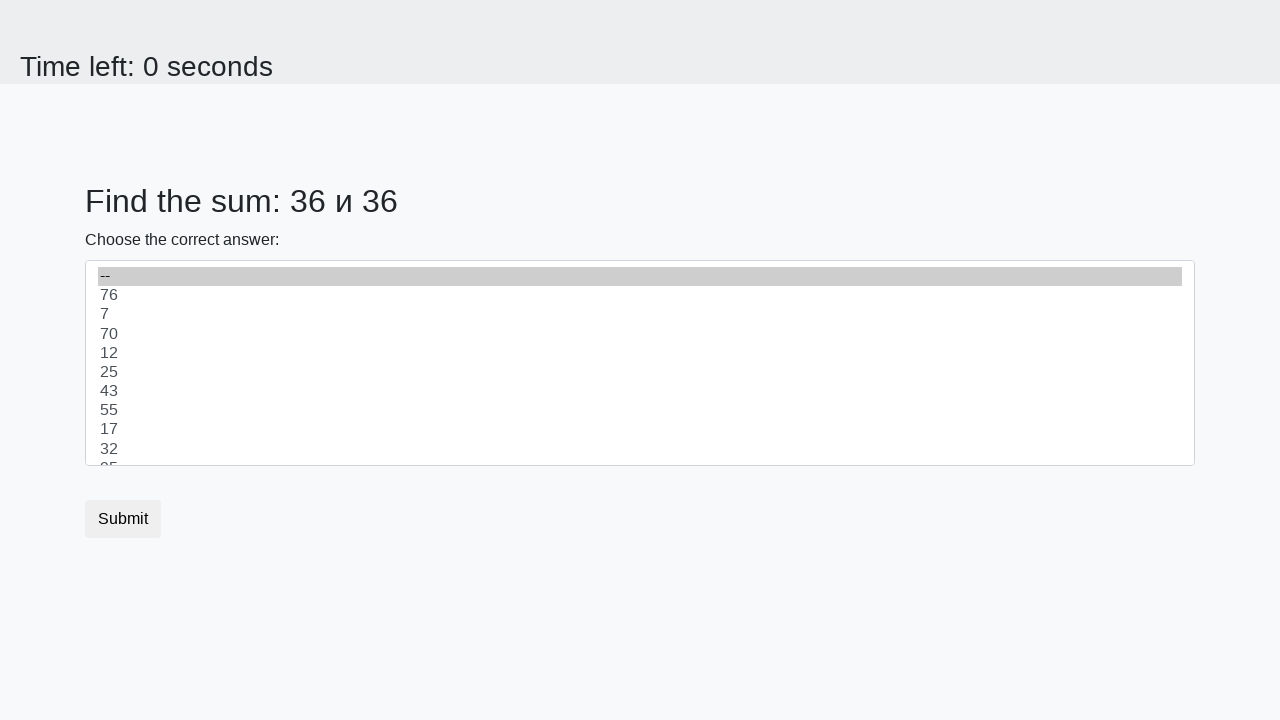

Selected sum value 72 from dropdown menu on #dropdown
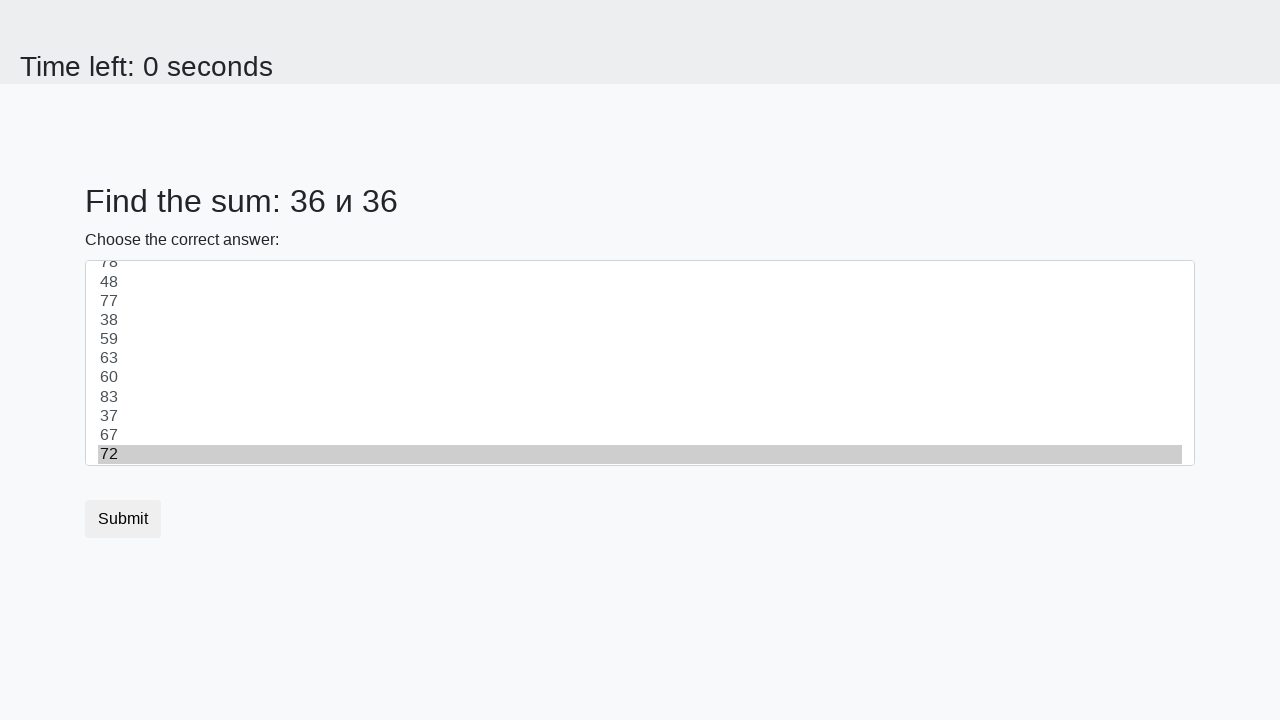

Clicked submit button to complete form at (123, 519) on button.btn
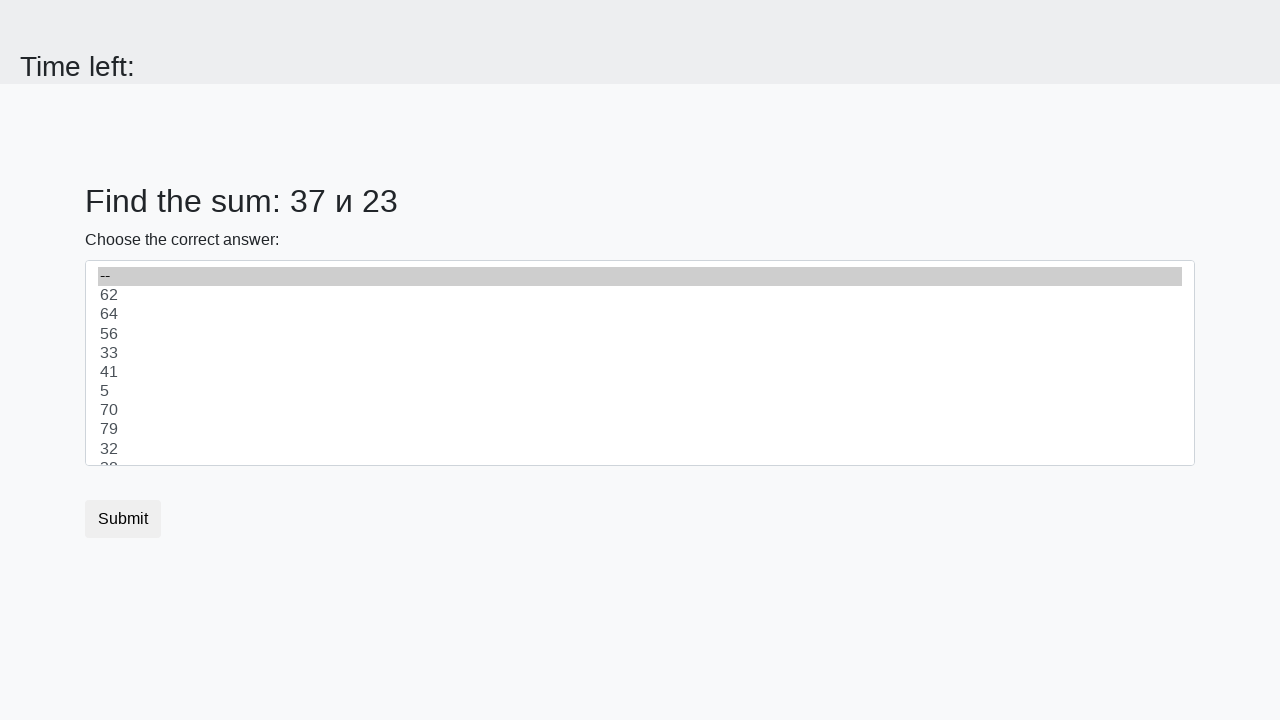

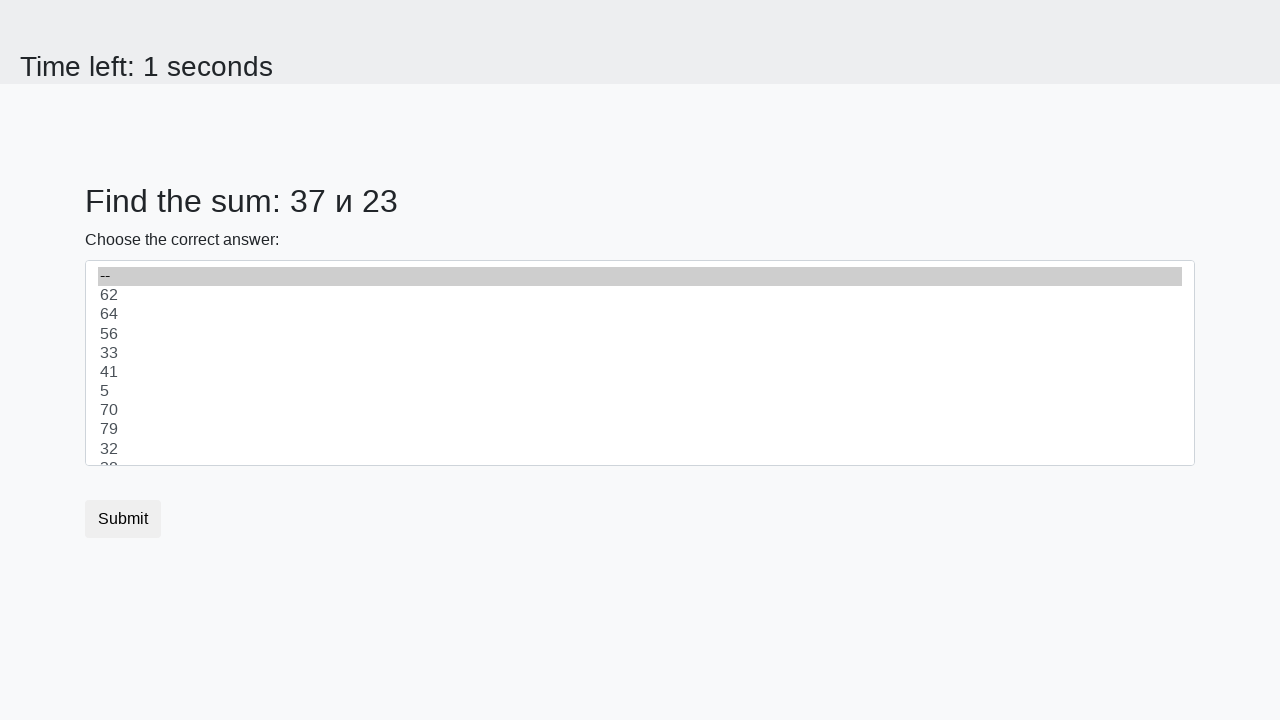